Tests window resizing functionality by changing viewport to different common screen sizes

Starting URL: https://example.com

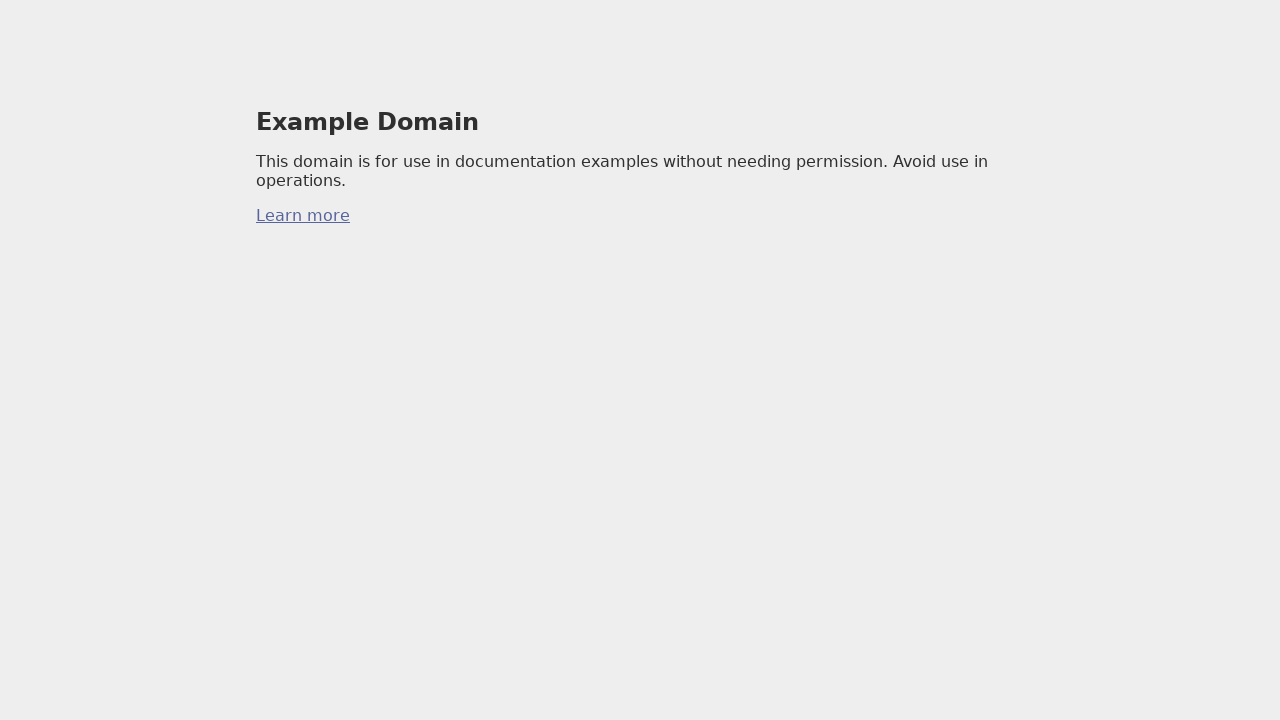

Set viewport size to 1920x1080
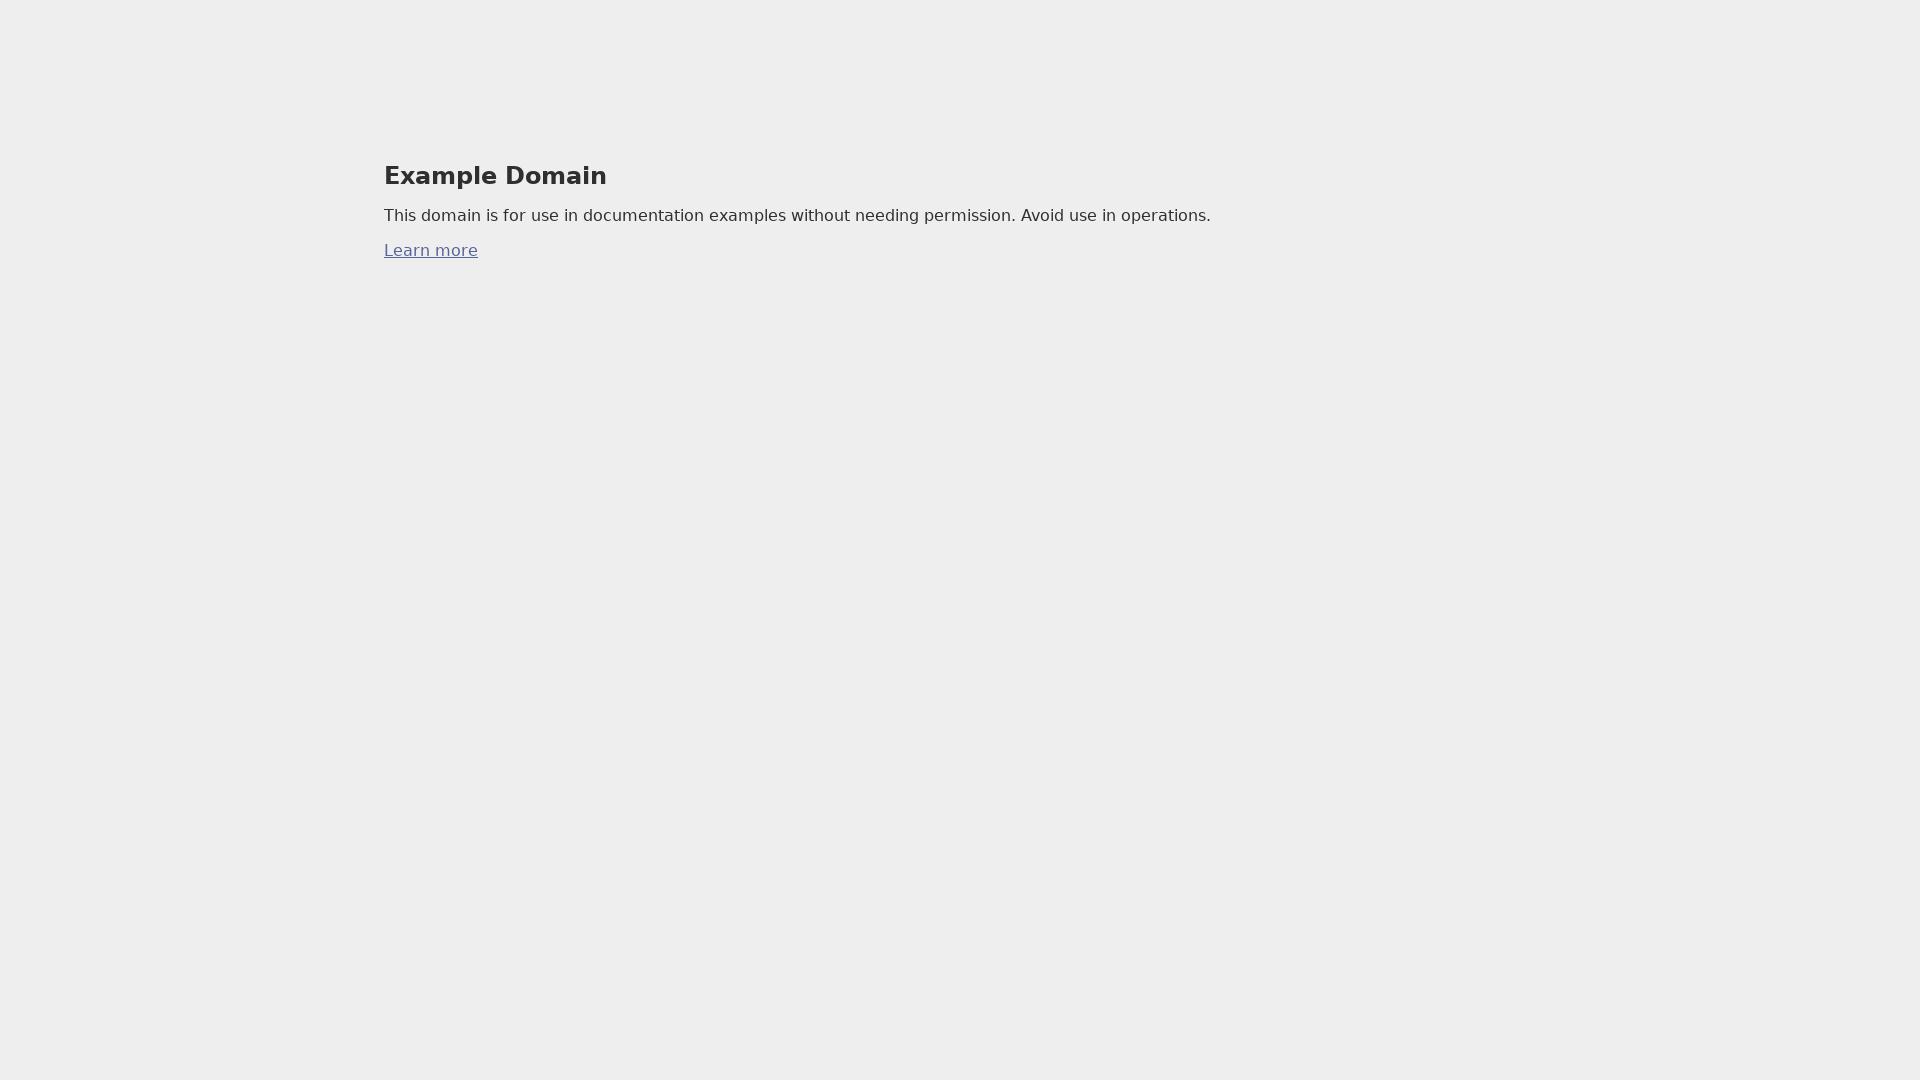

Retrieved current viewport size: 1920x1080
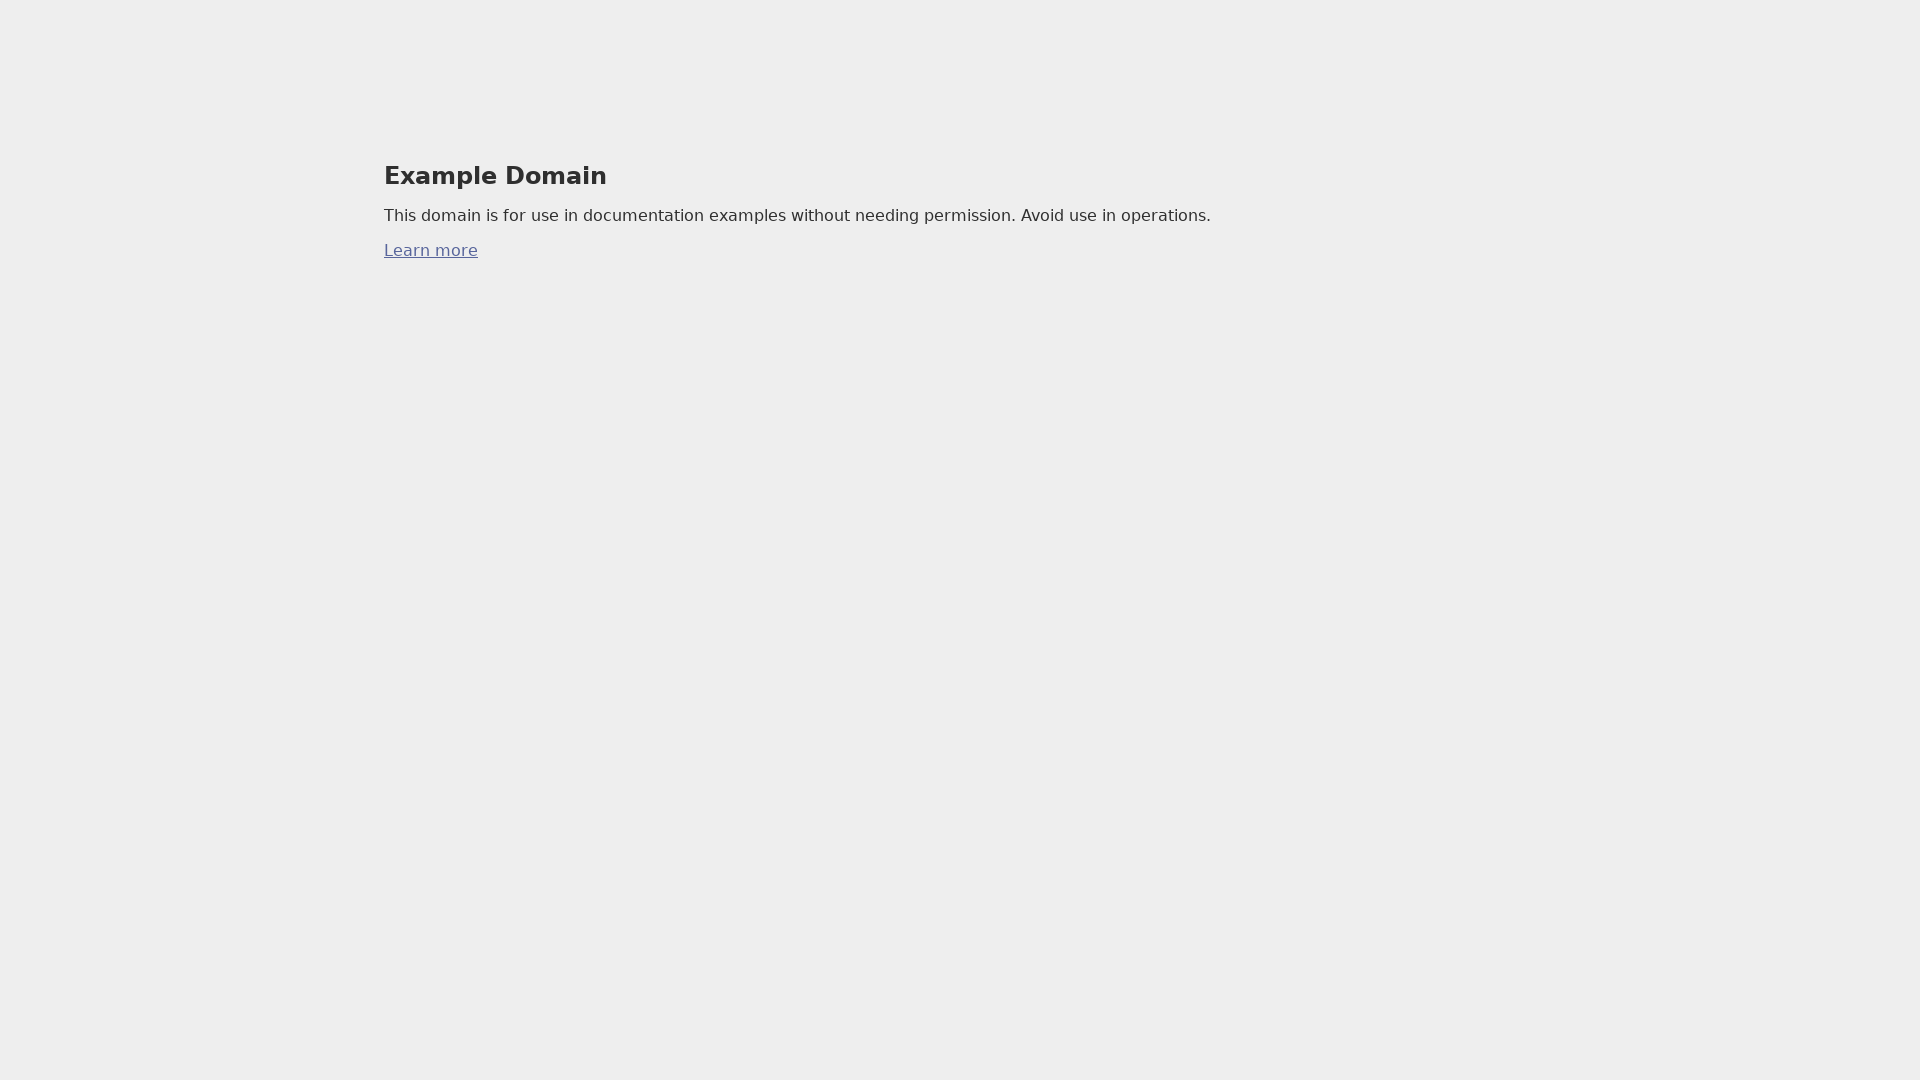

Verified viewport width equals 1920
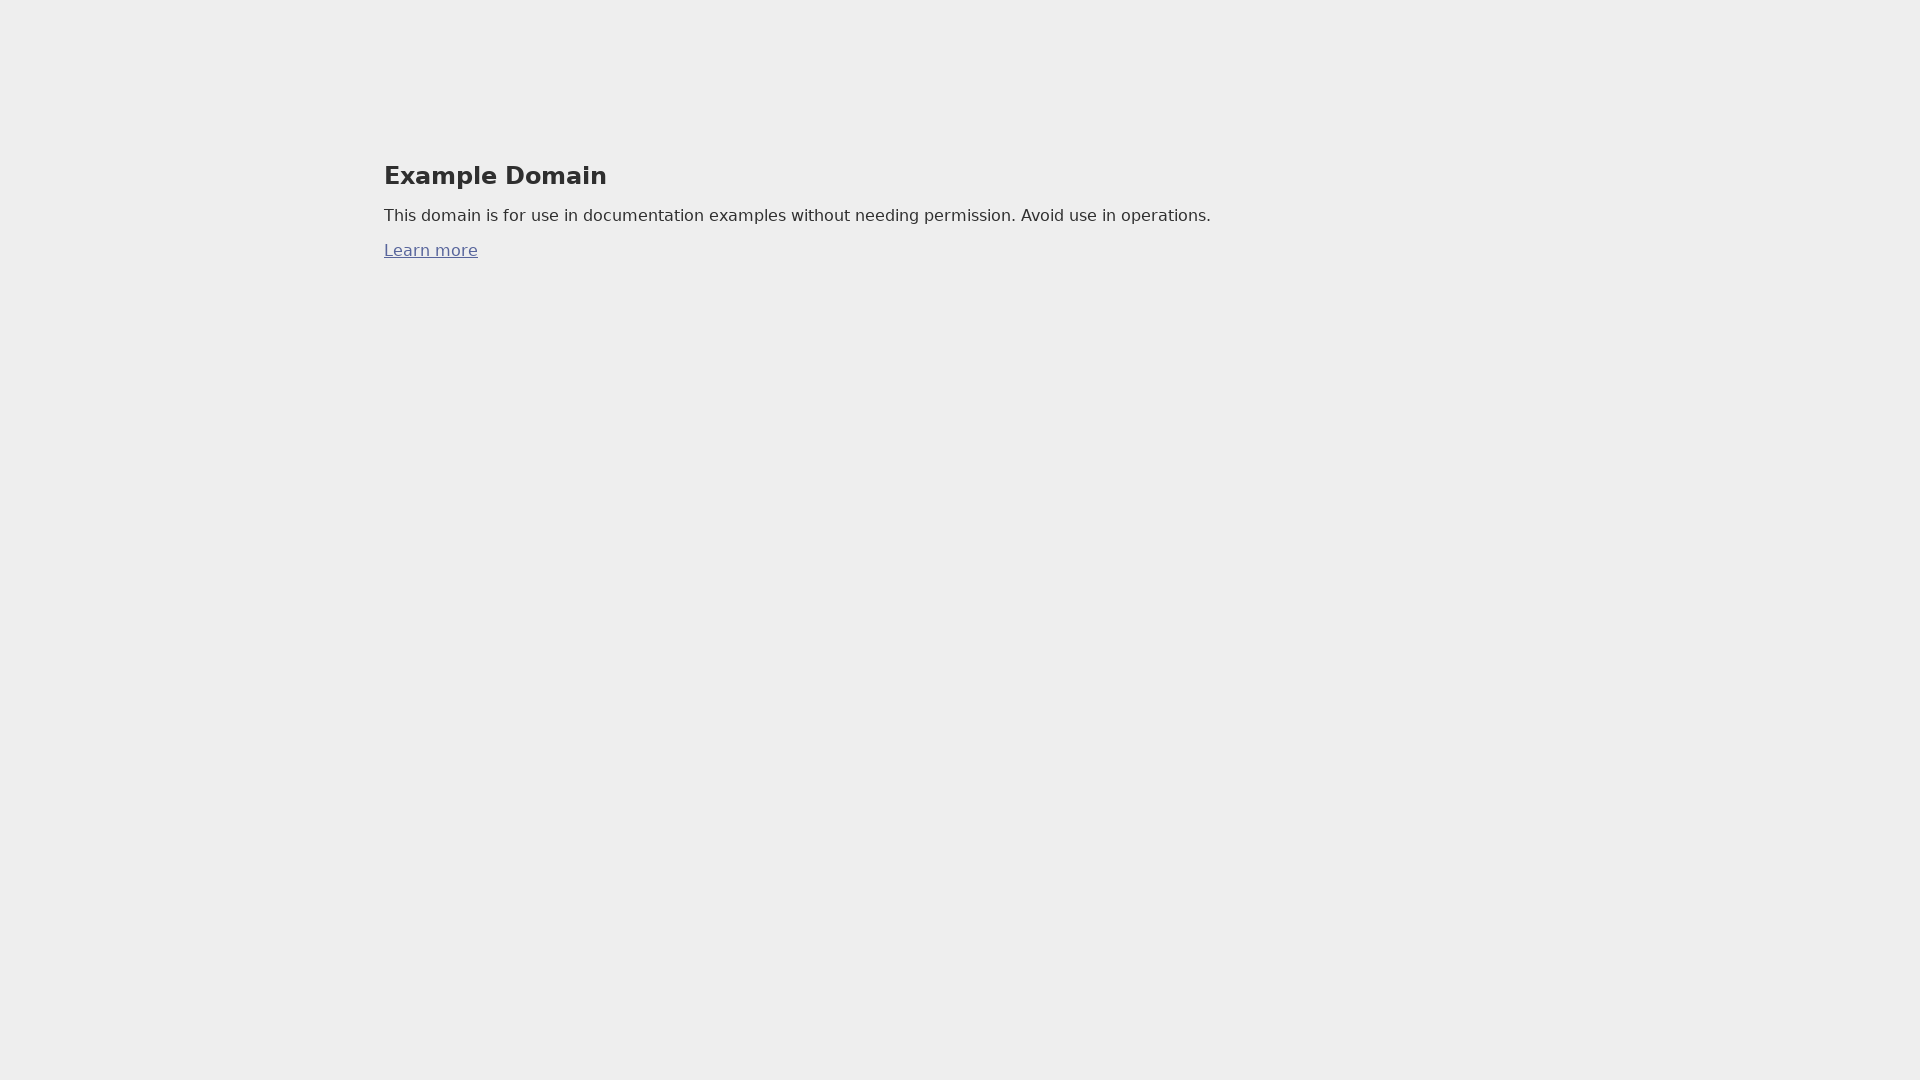

Verified viewport height equals 1080
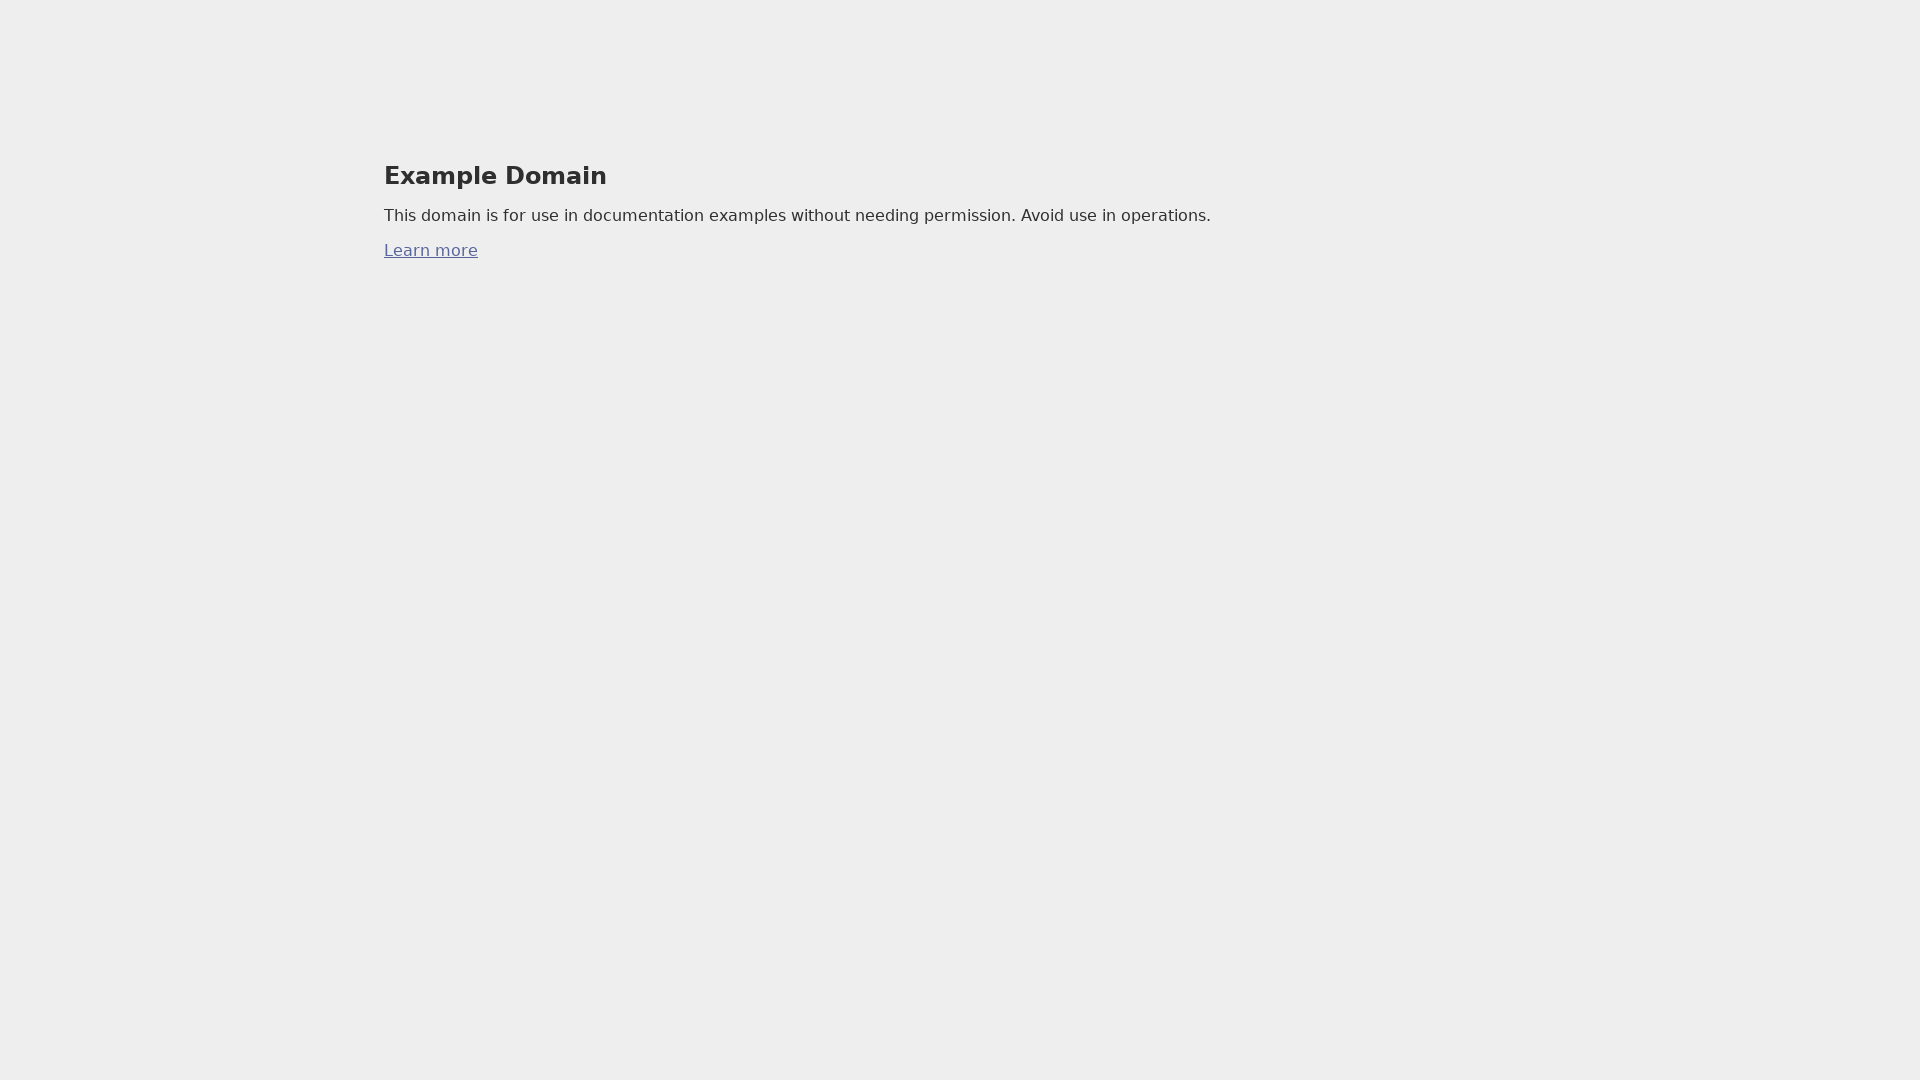

Set viewport size to 1366x768
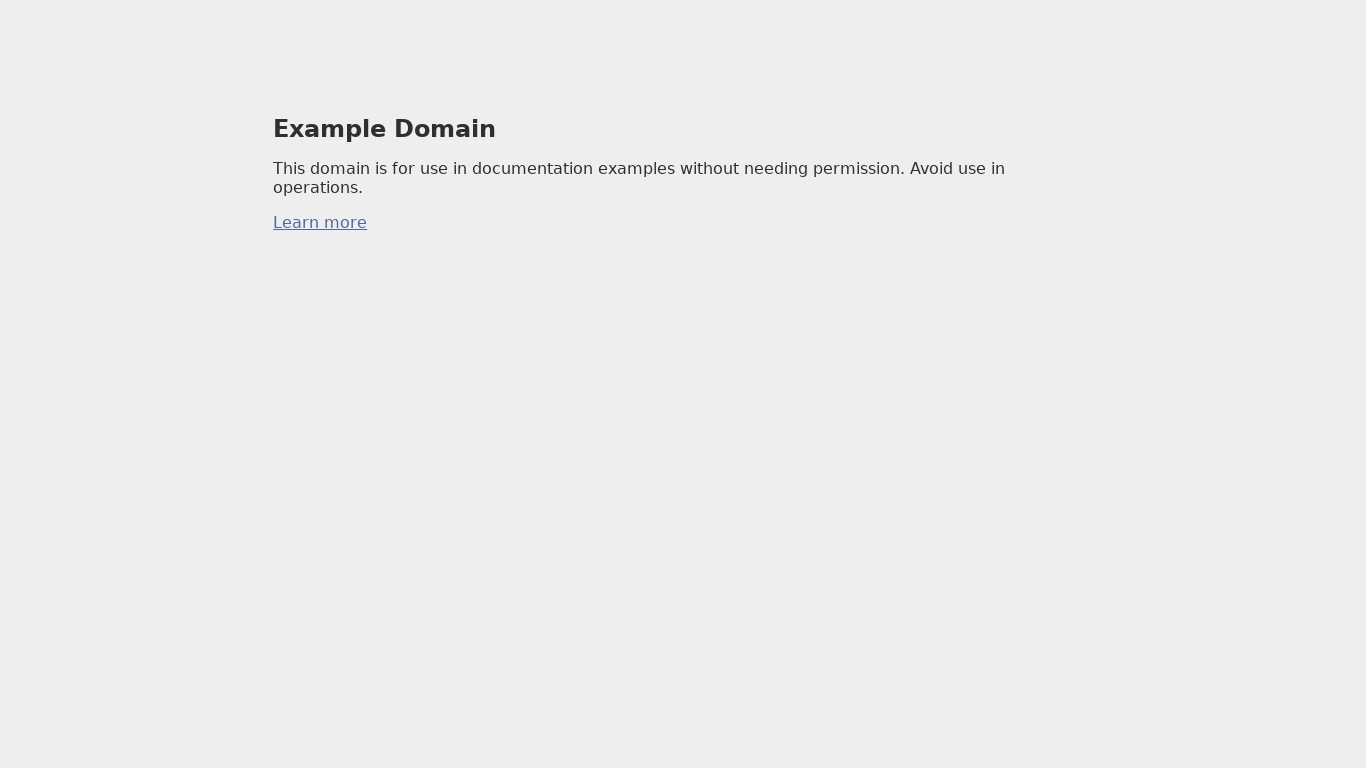

Retrieved current viewport size: 1366x768
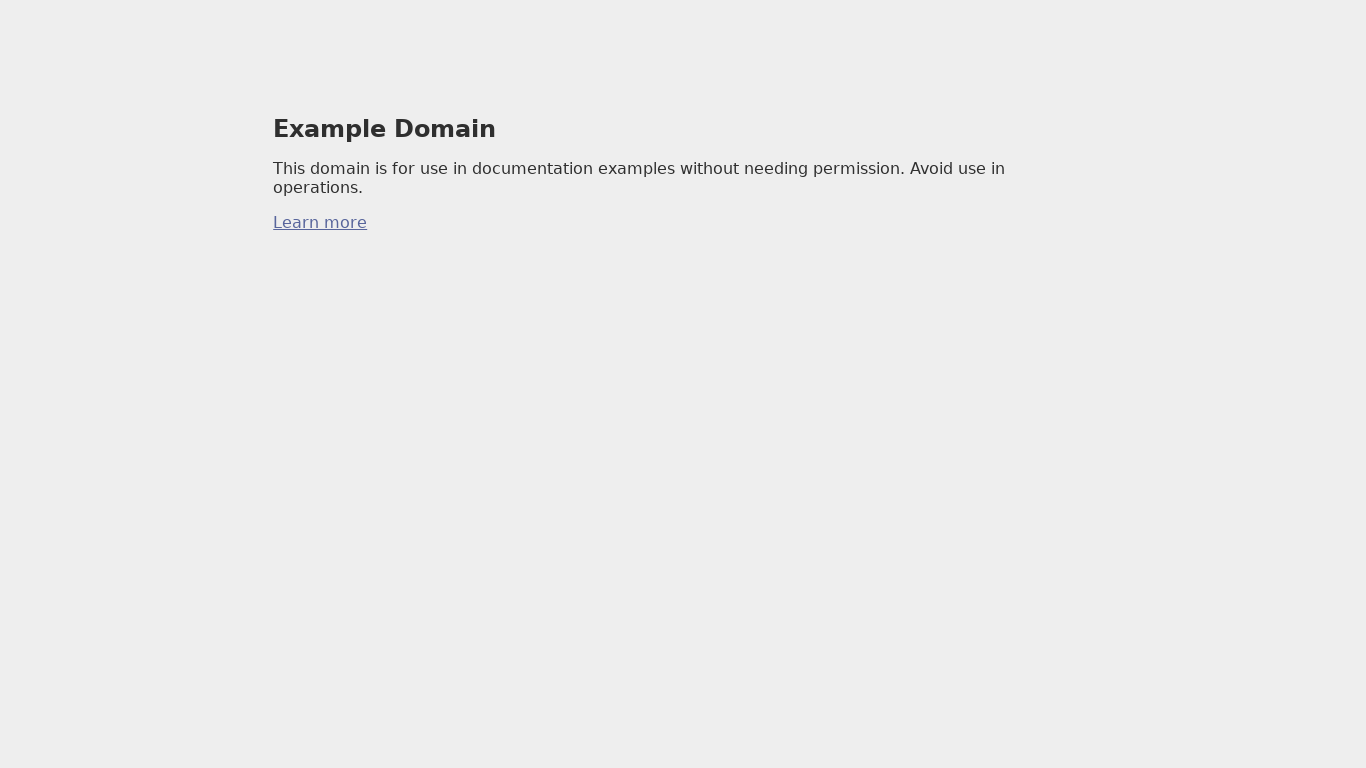

Verified viewport width equals 1366
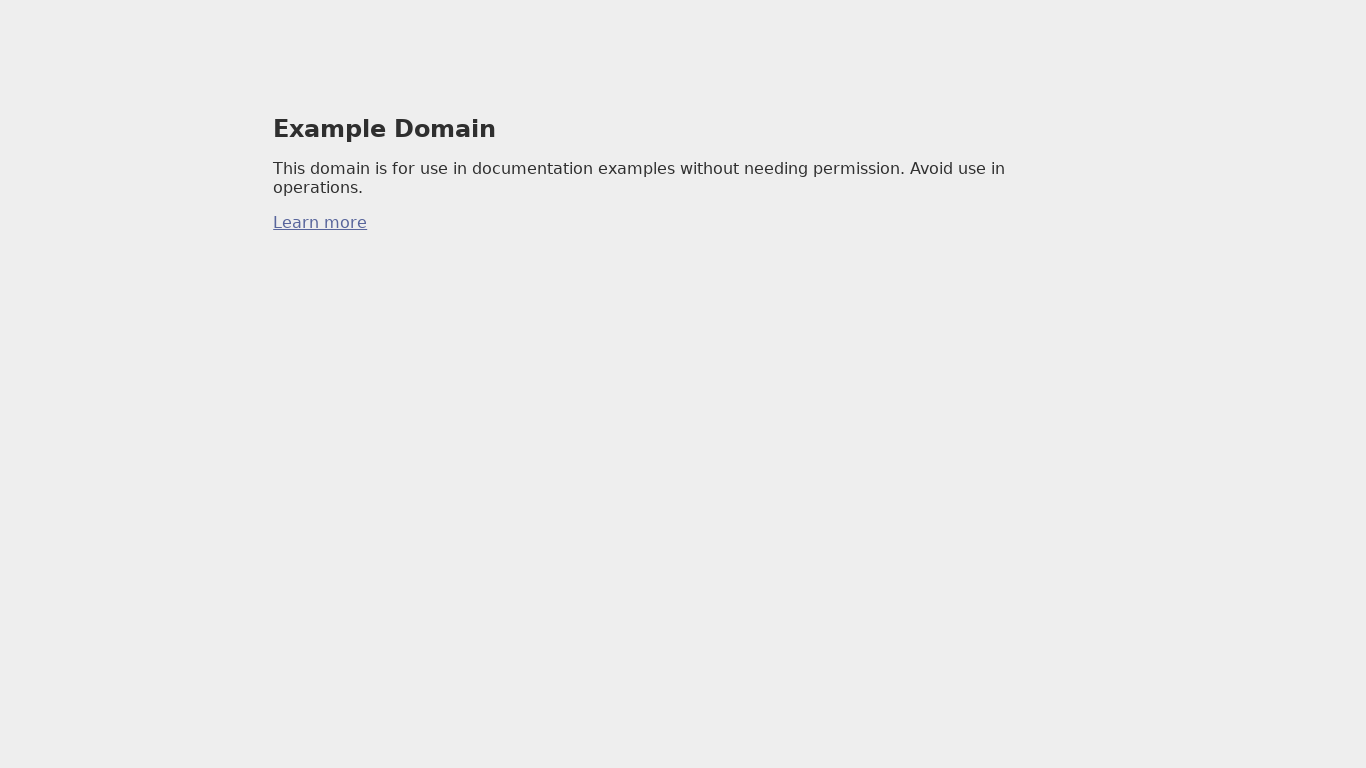

Verified viewport height equals 768
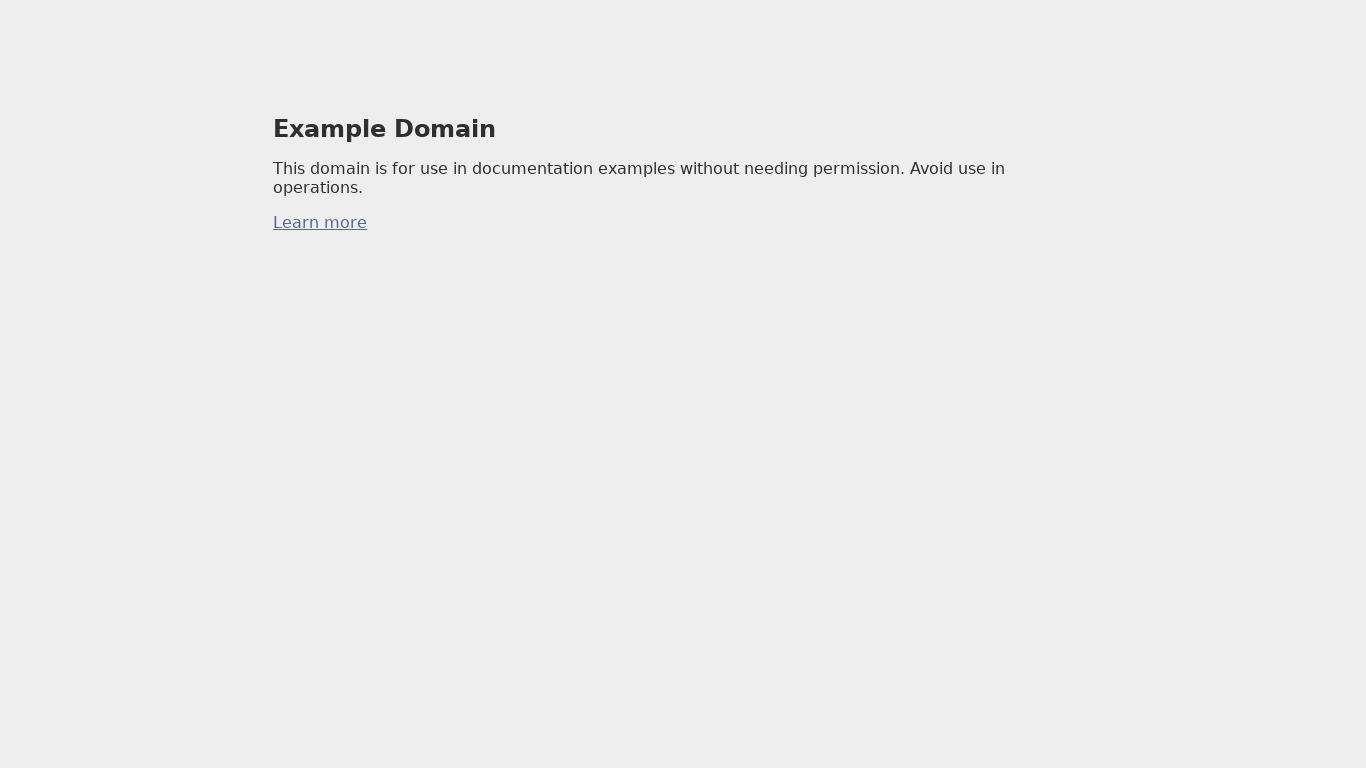

Set viewport size to 375x667
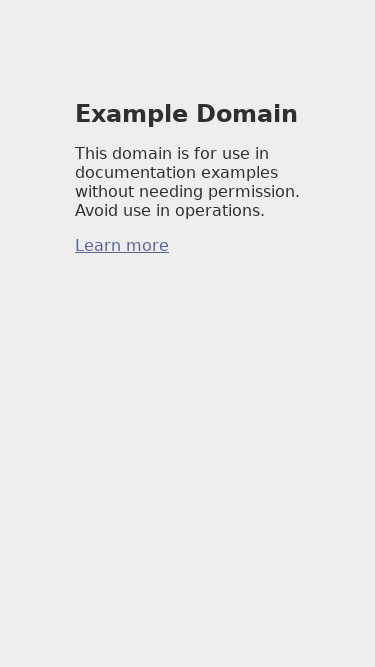

Retrieved current viewport size: 375x667
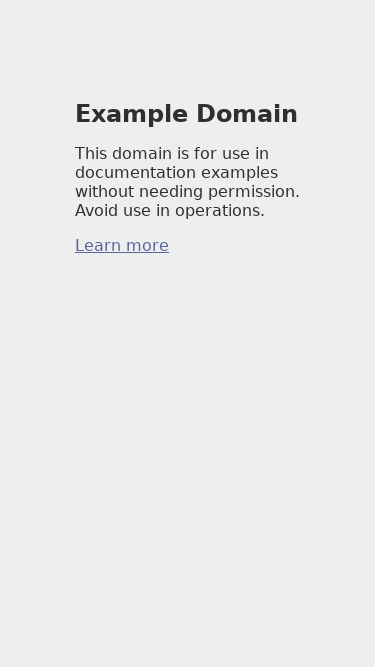

Verified viewport width equals 375
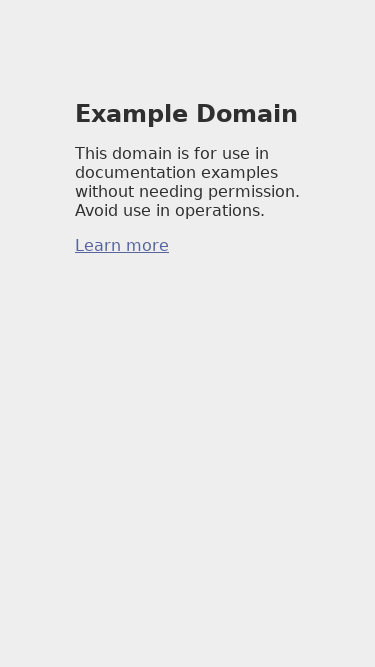

Verified viewport height equals 667
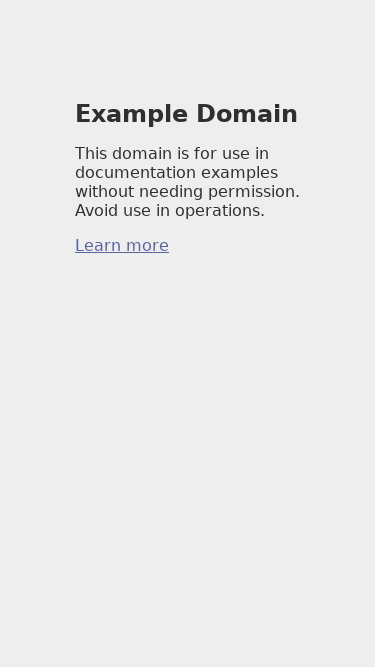

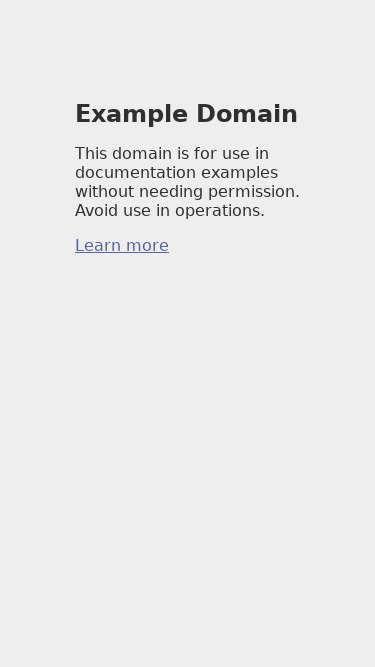